Tests a data entry form by filling all fields except zip-code, submitting the form, and verifying that zip-code shows a validation error (alert-danger class) while all other fields show success status.

Starting URL: https://bonigarcia.dev/selenium-webdriver-java/data-types.html

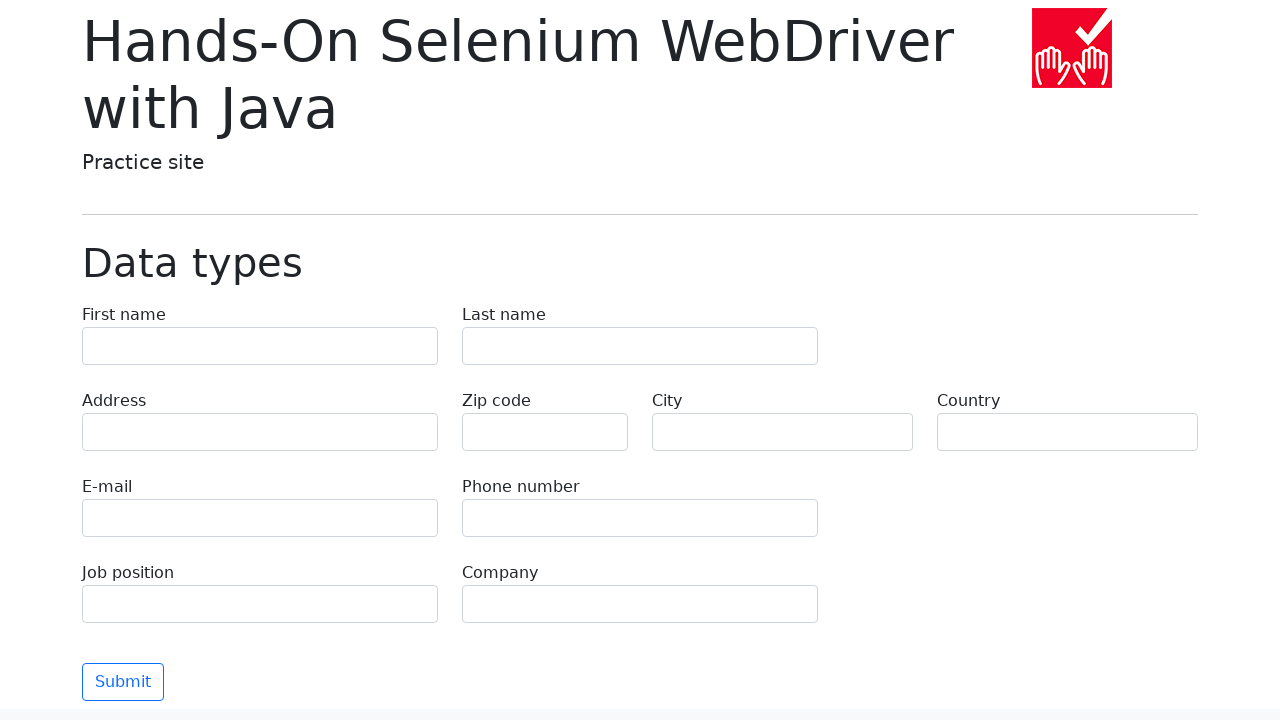

Navigated to data entry form page
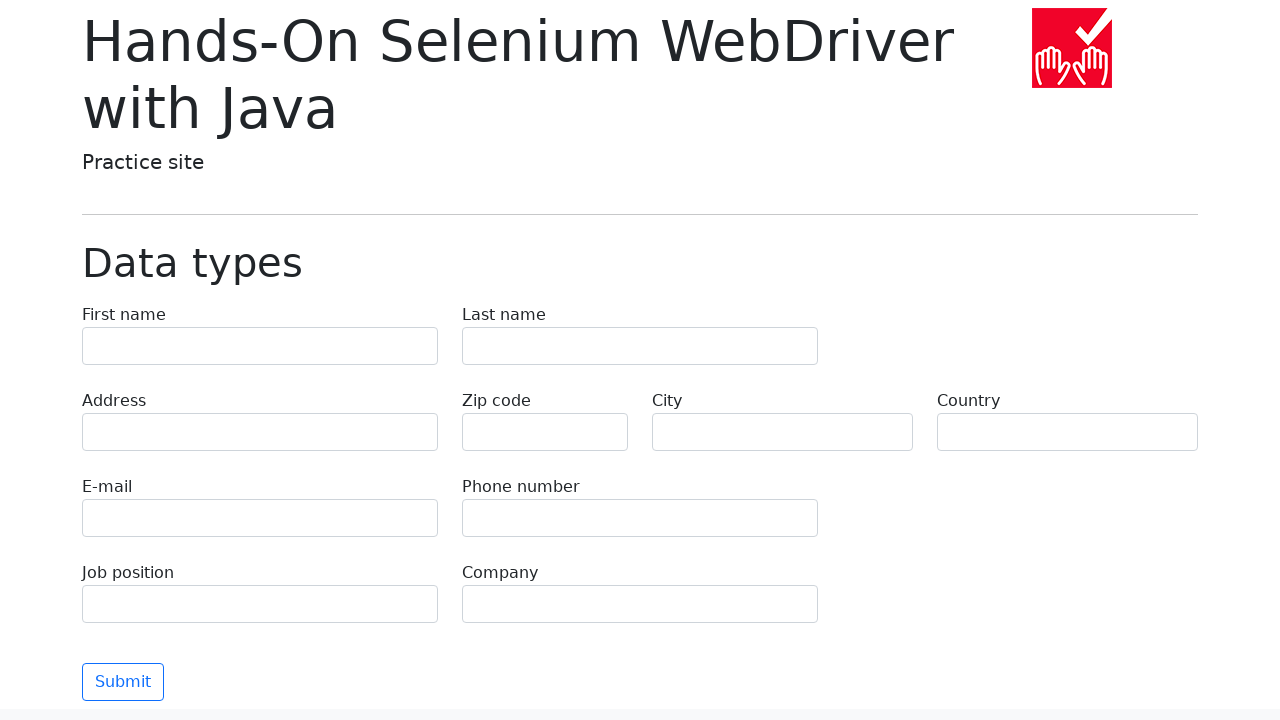

Filled form field 'first-name' with value 'Иван' on input[name='first-name']
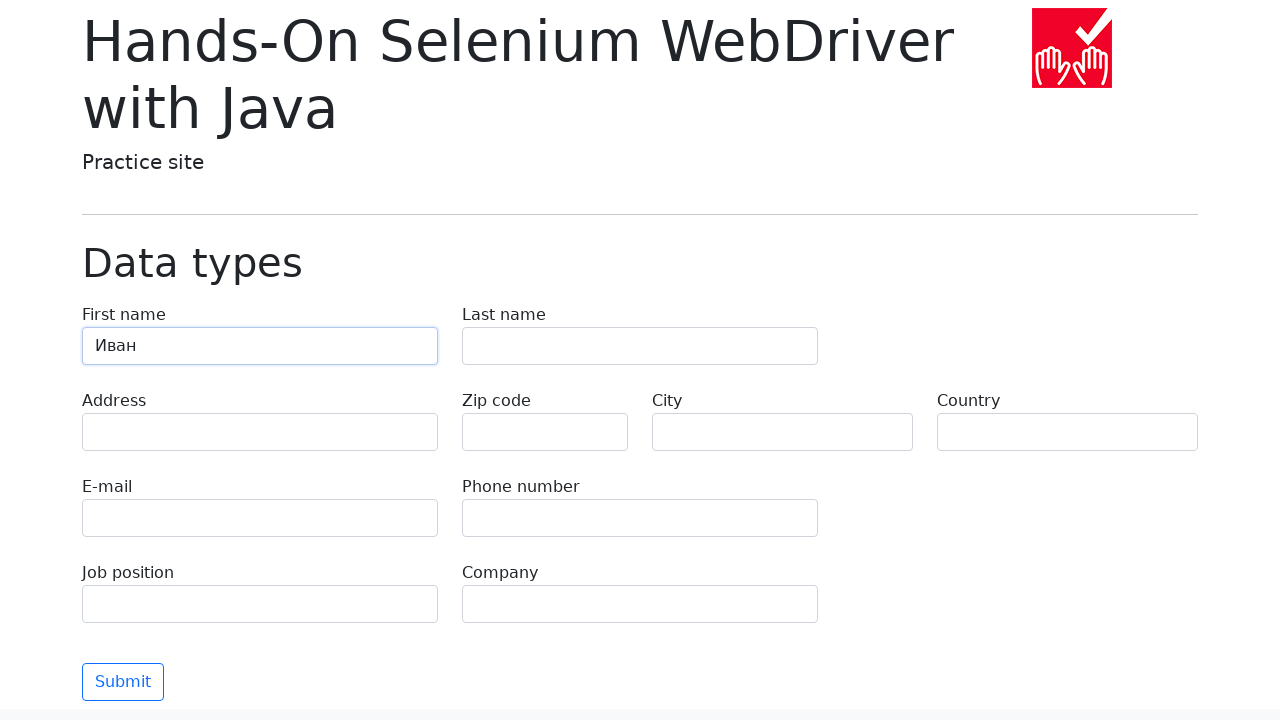

Filled form field 'last-name' with value 'Петров' on input[name='last-name']
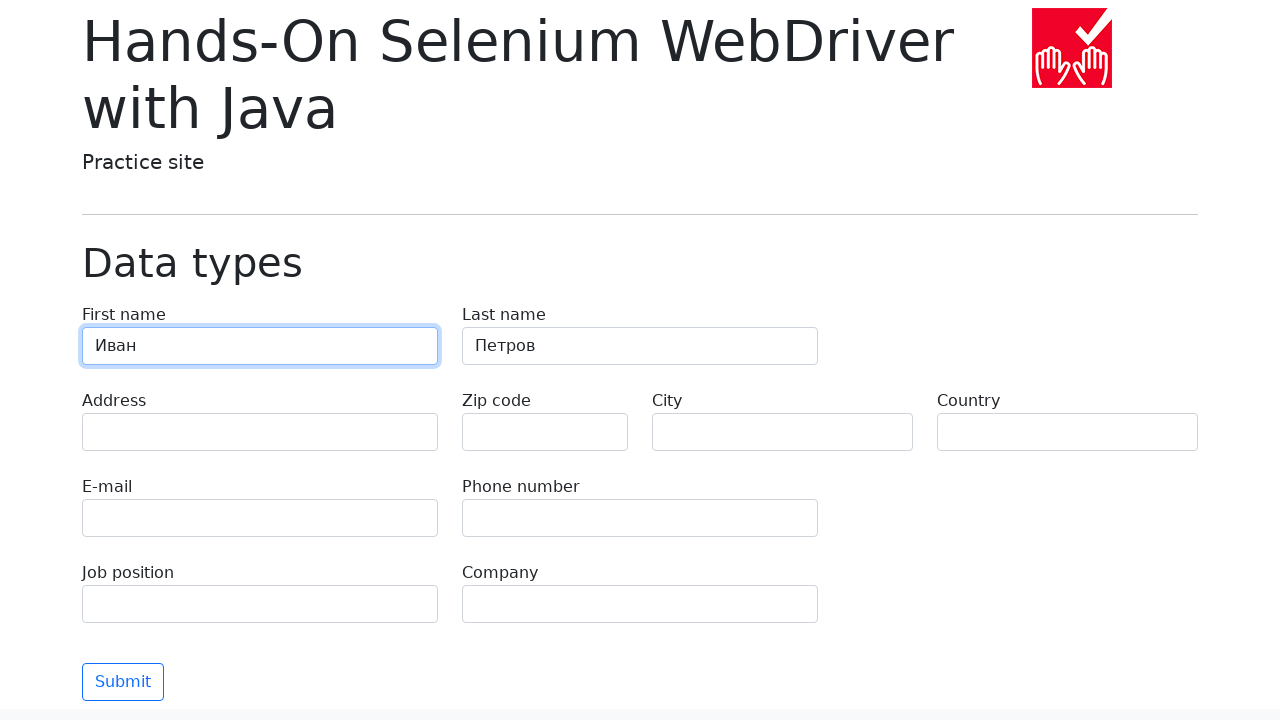

Filled form field 'address' with value 'Ленина, 55-3' on input[name='address']
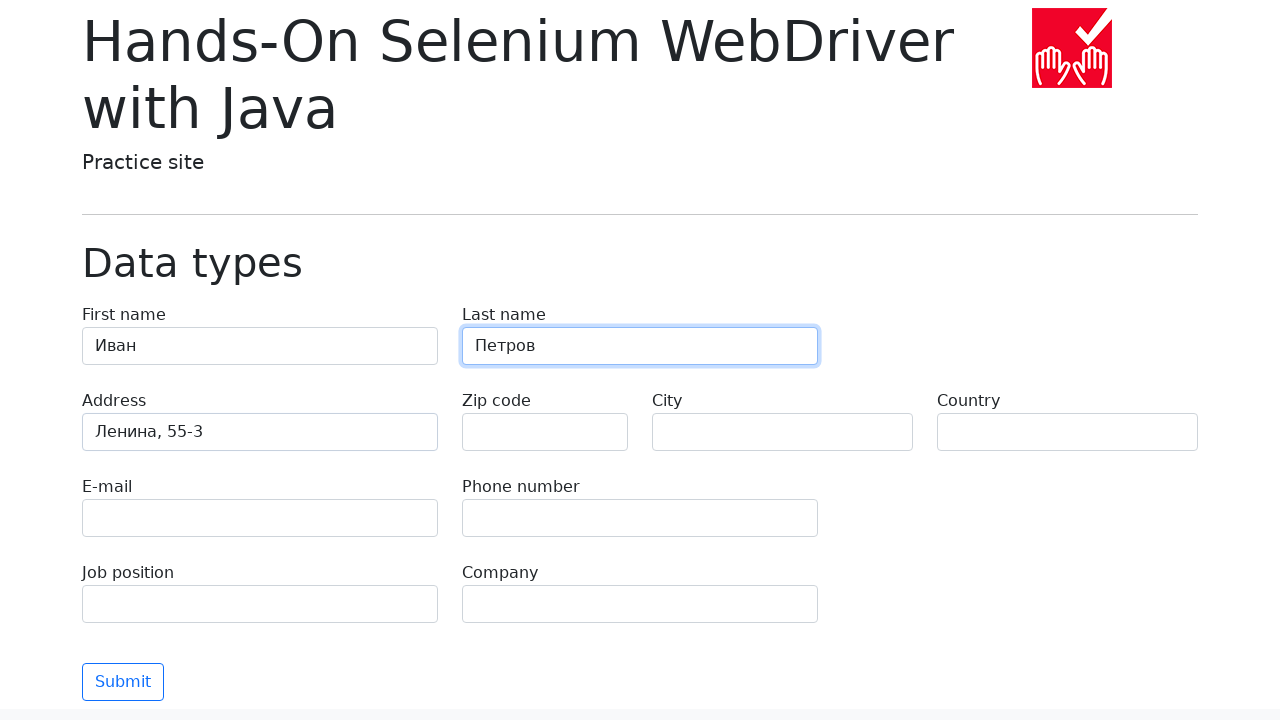

Filled form field 'zip-code' with value '' on input[name='zip-code']
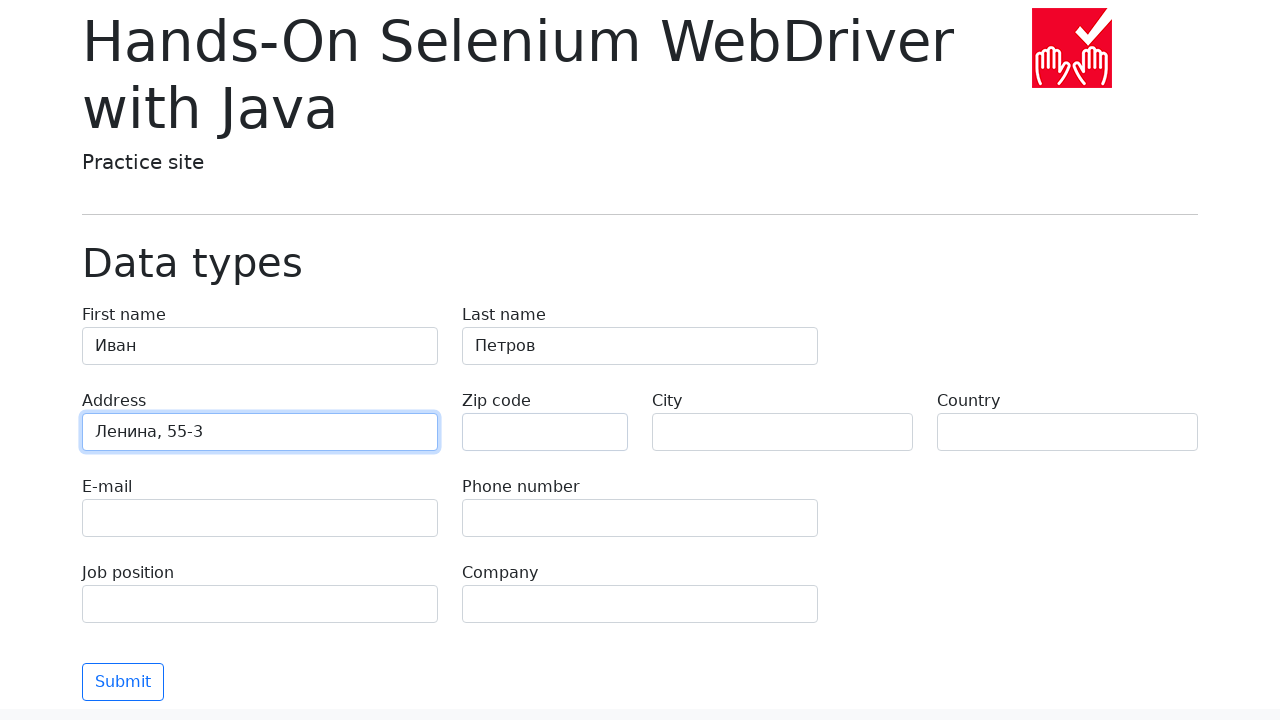

Filled form field 'city' with value 'Москва' on input[name='city']
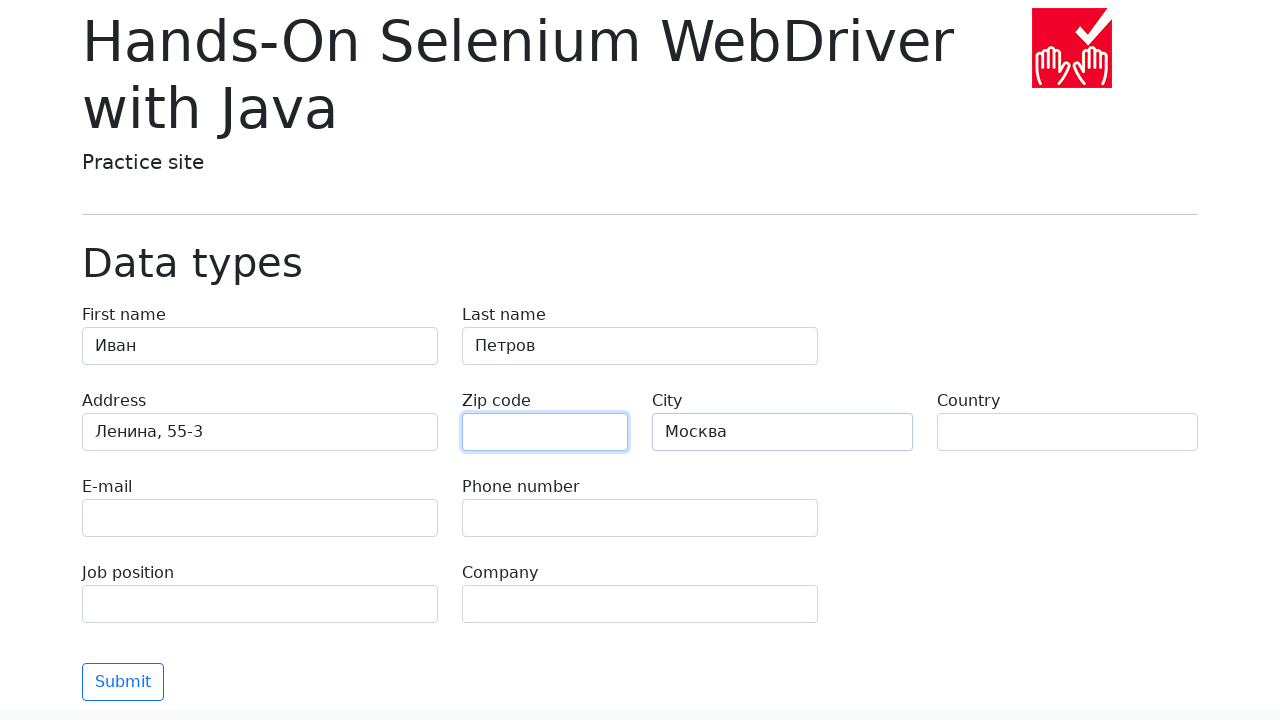

Filled form field 'country' with value 'Россия' on input[name='country']
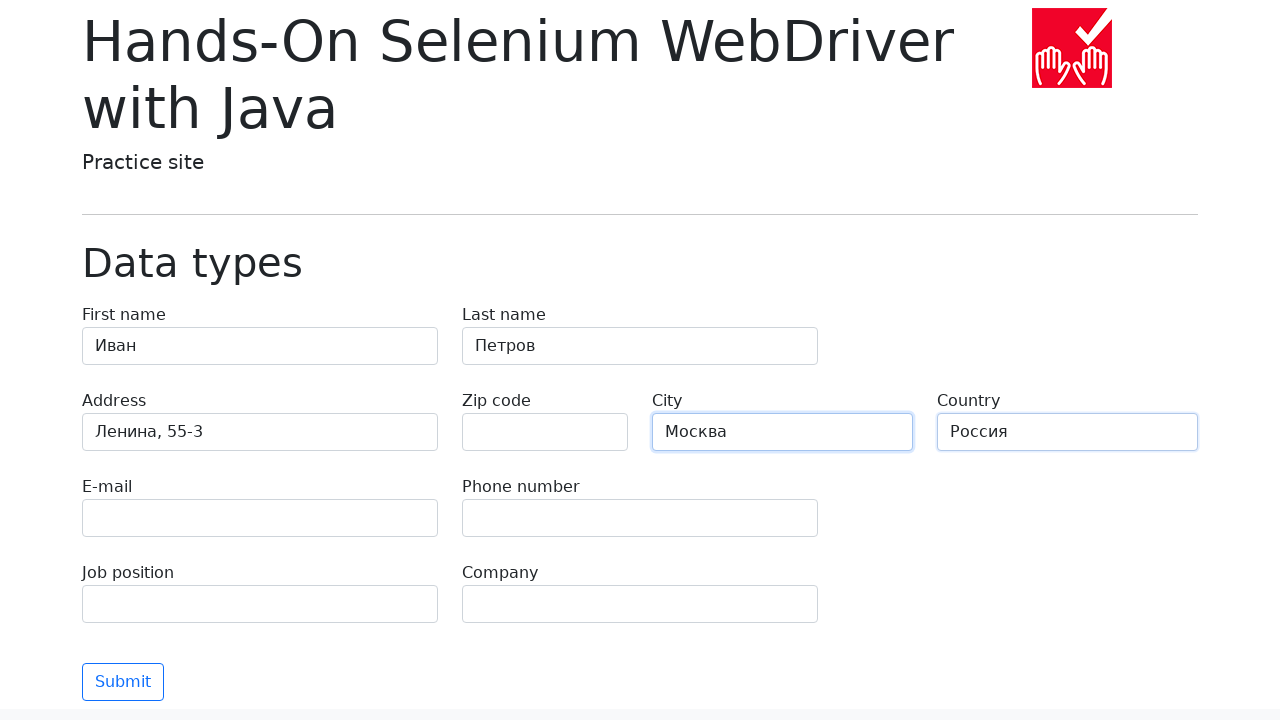

Filled form field 'e-mail' with value 'test@skypro.com' on input[name='e-mail']
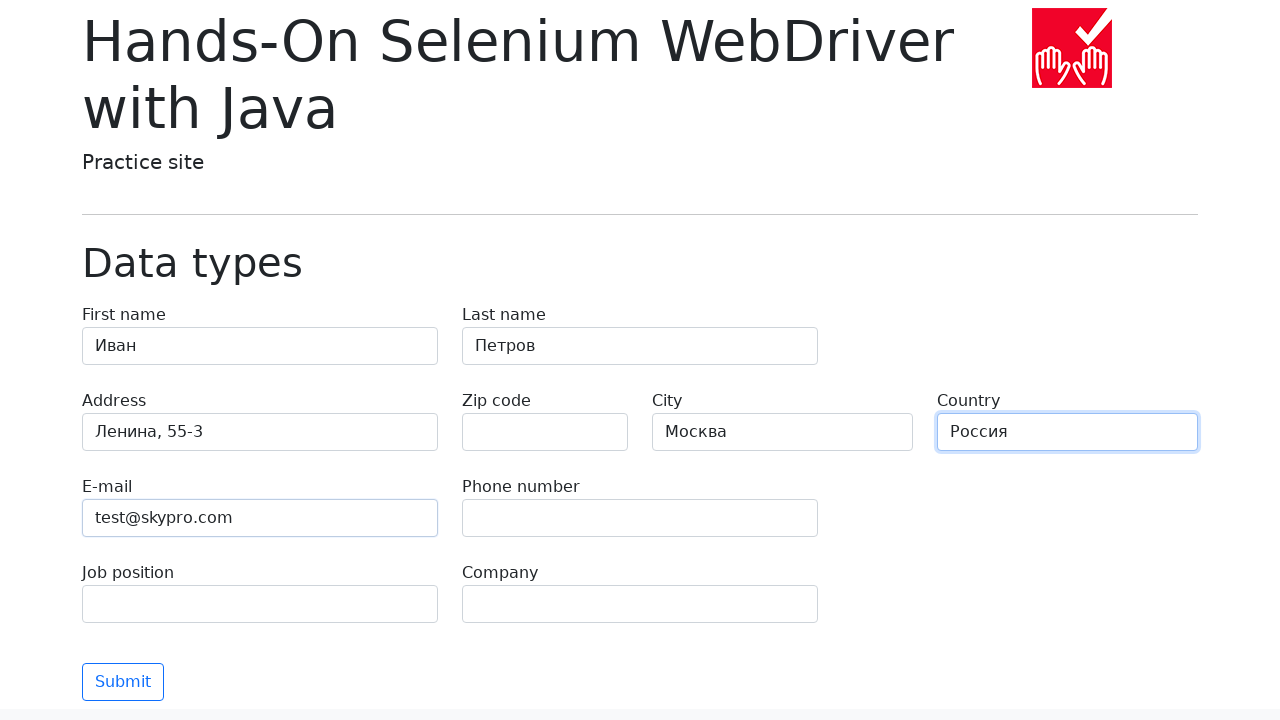

Filled form field 'phone' with value '+7985899998787' on input[name='phone']
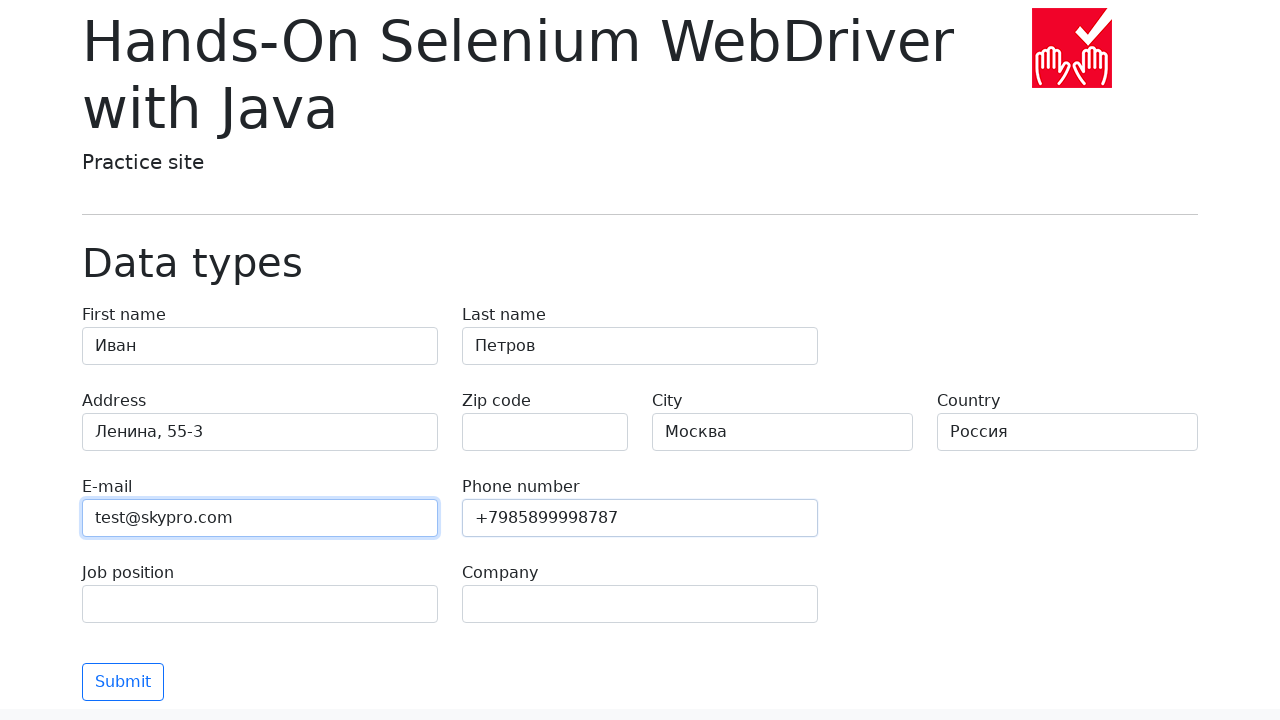

Filled form field 'job-position' with value 'QA' on input[name='job-position']
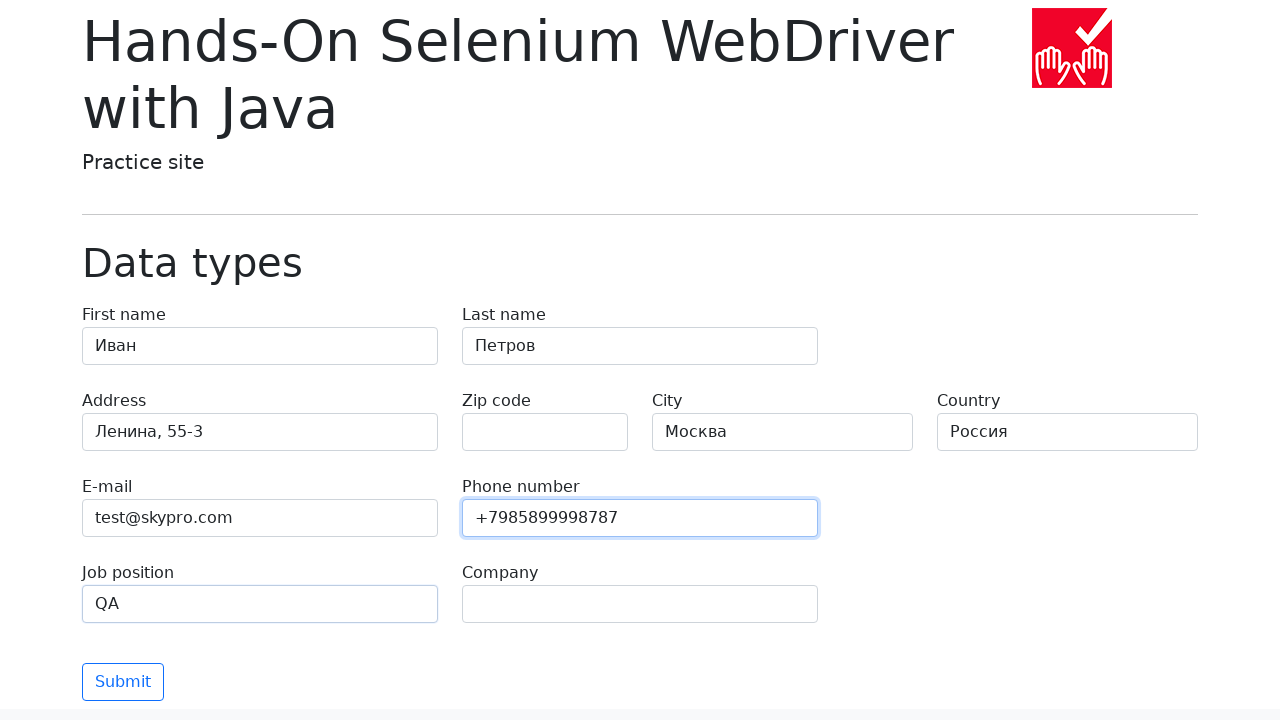

Filled form field 'company' with value 'SkyPro' on input[name='company']
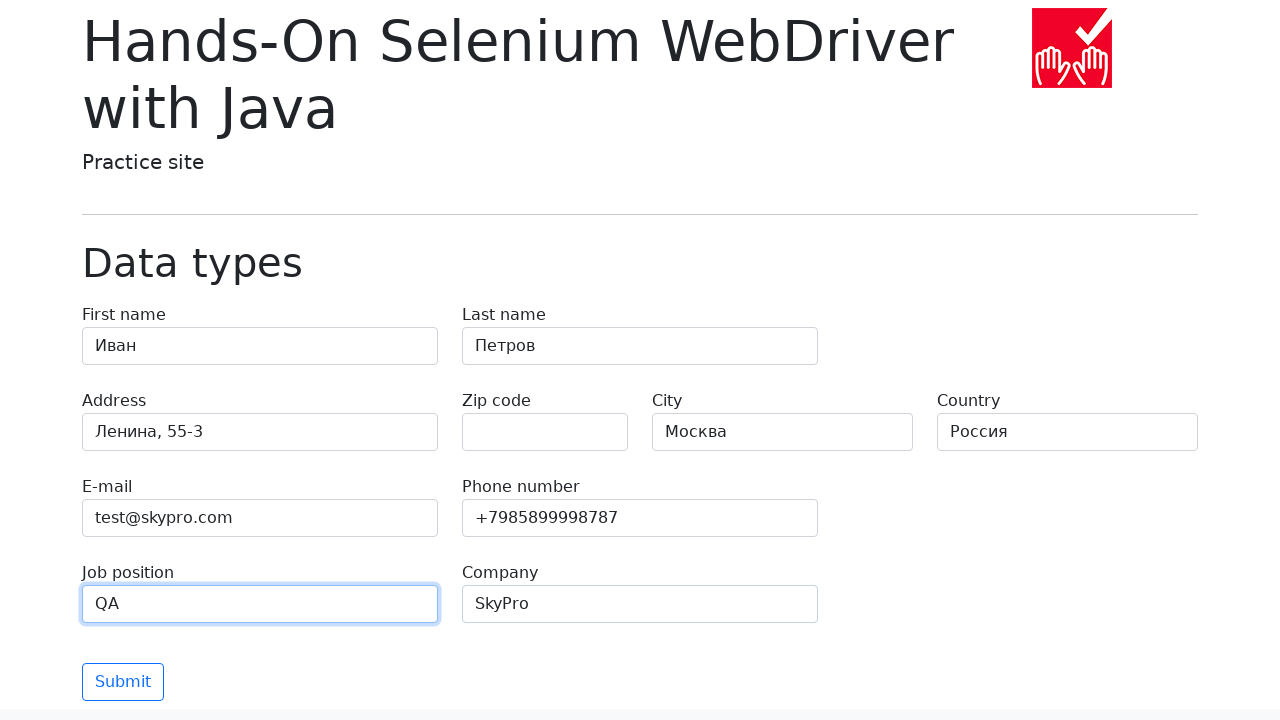

Clicked submit button to validate form at (123, 682) on [type='submit']
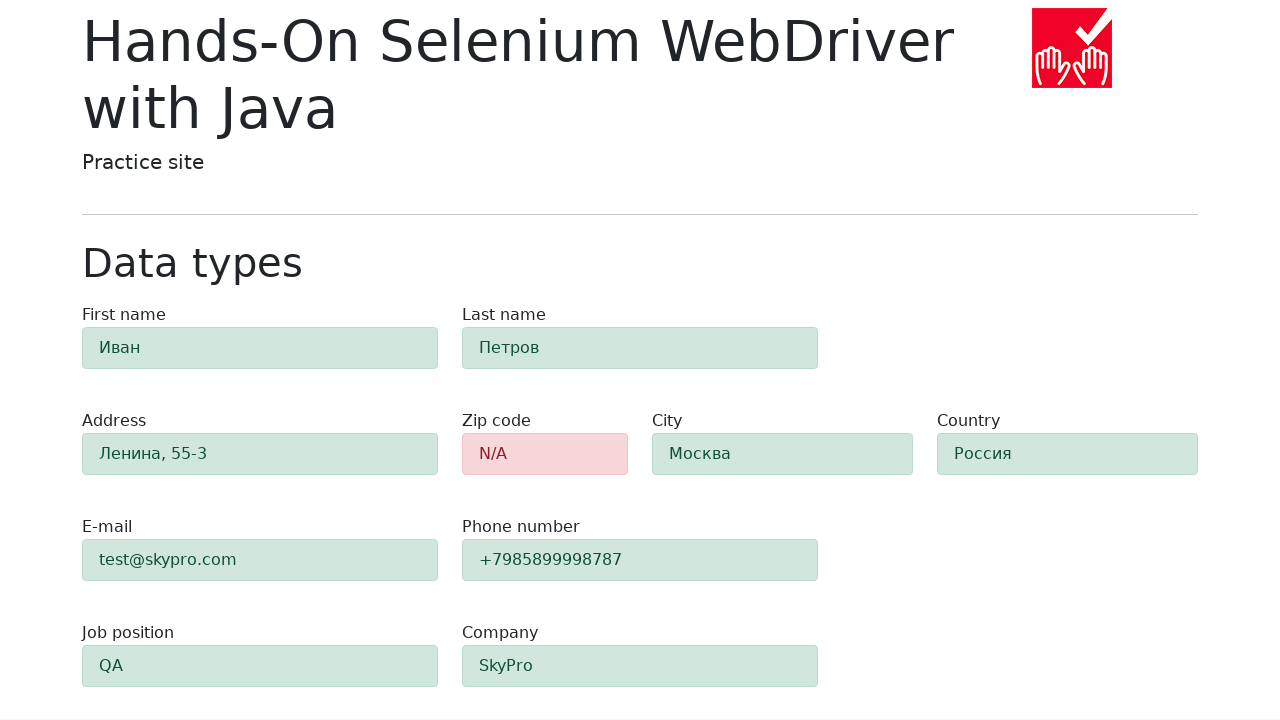

Form validation results appeared
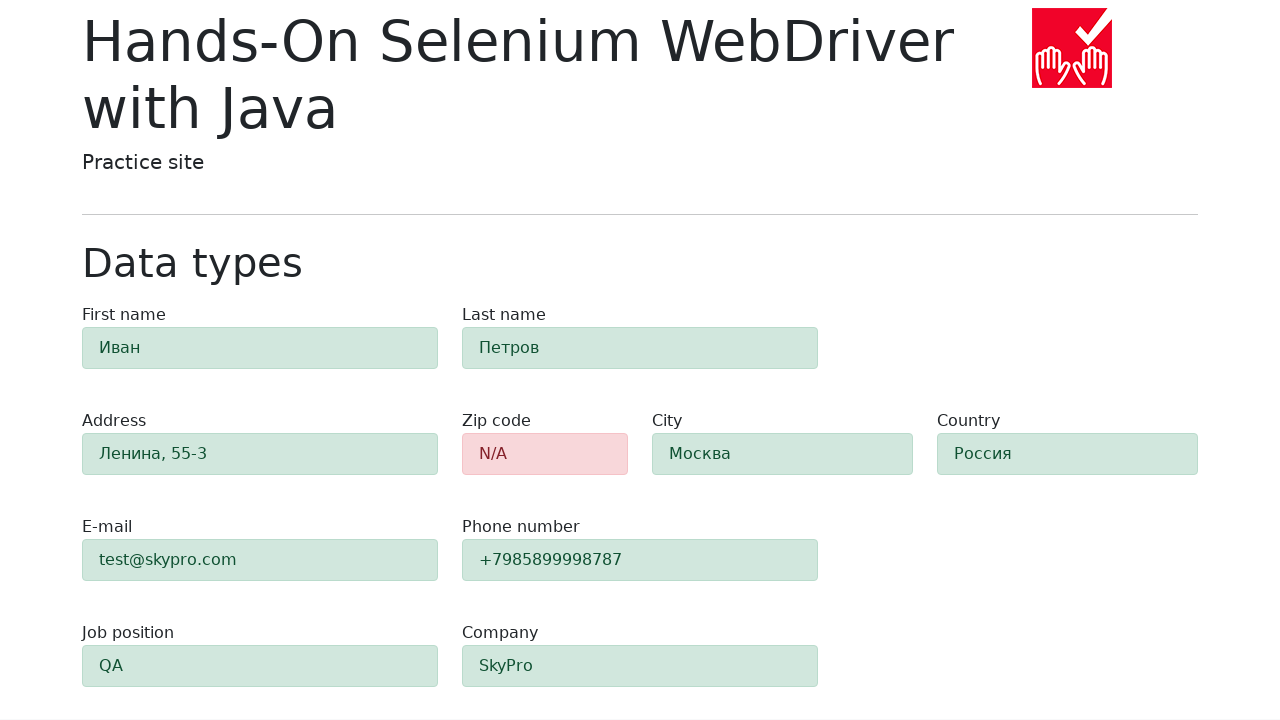

Retrieved zip-code field class attribute: 'alert py-2 alert-danger'
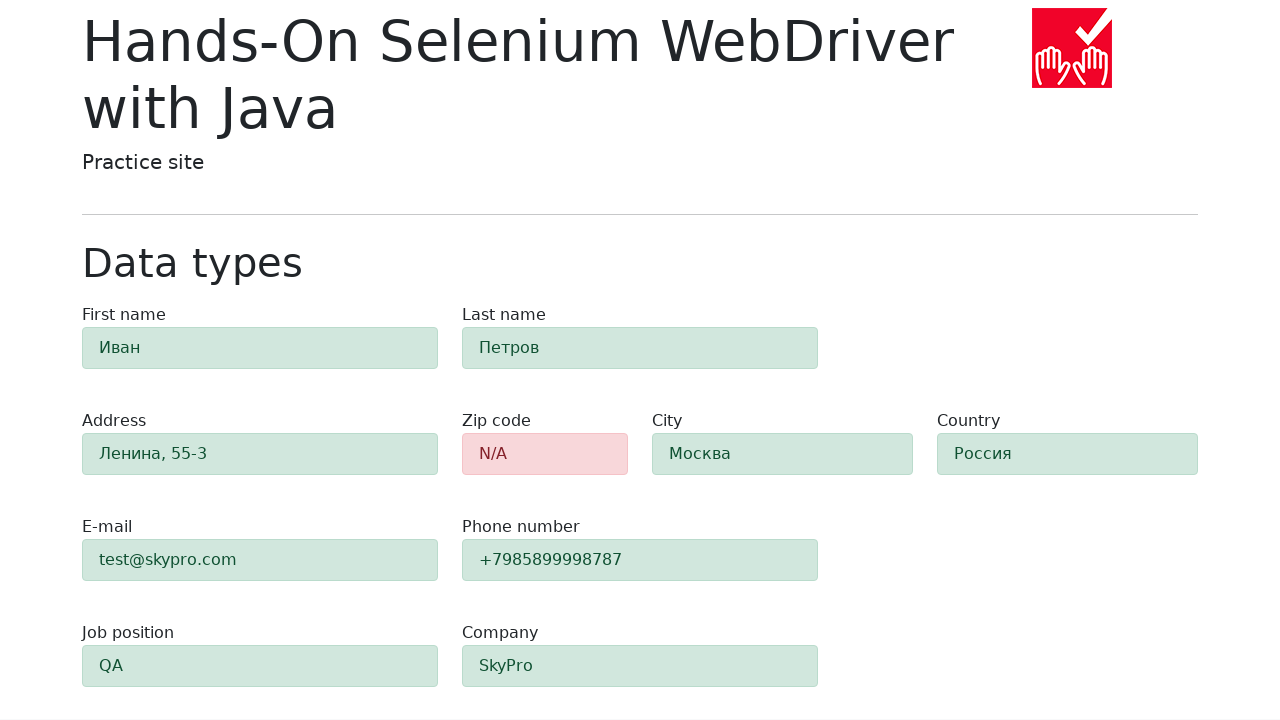

Verified zip-code field displays alert-danger validation error
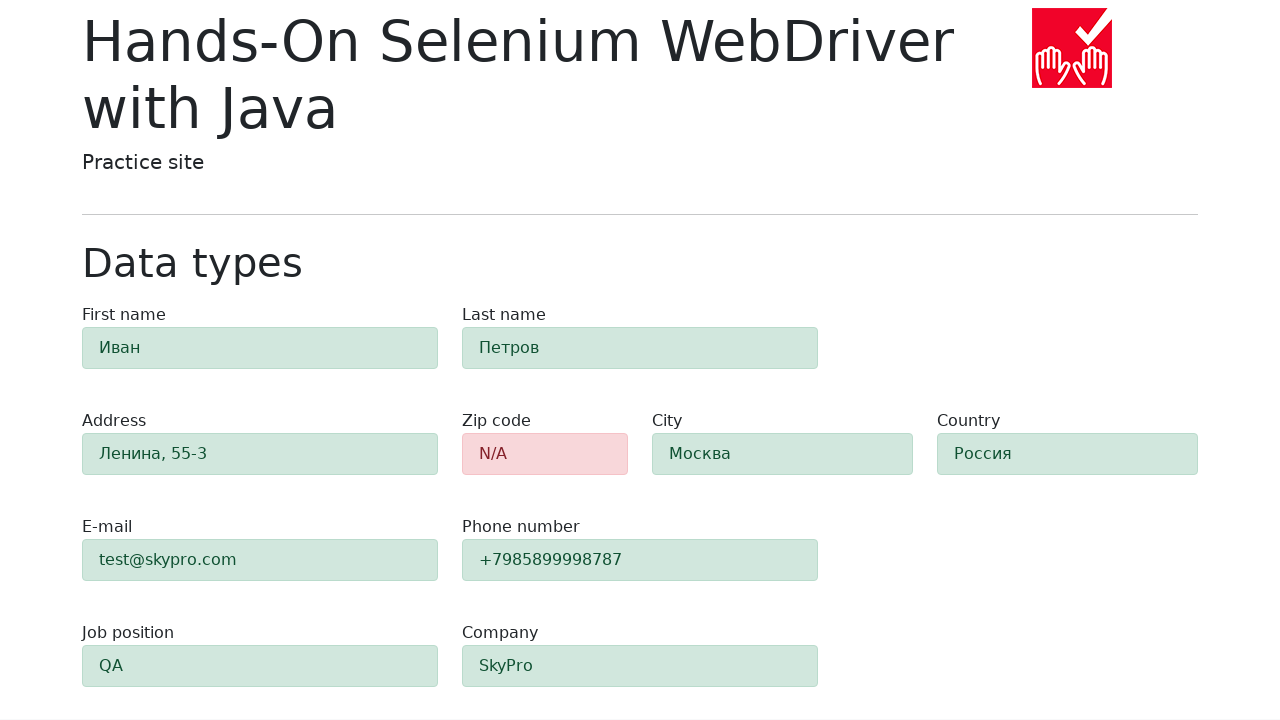

Retrieved 'first-name' field class attribute: 'alert py-2 alert-success'
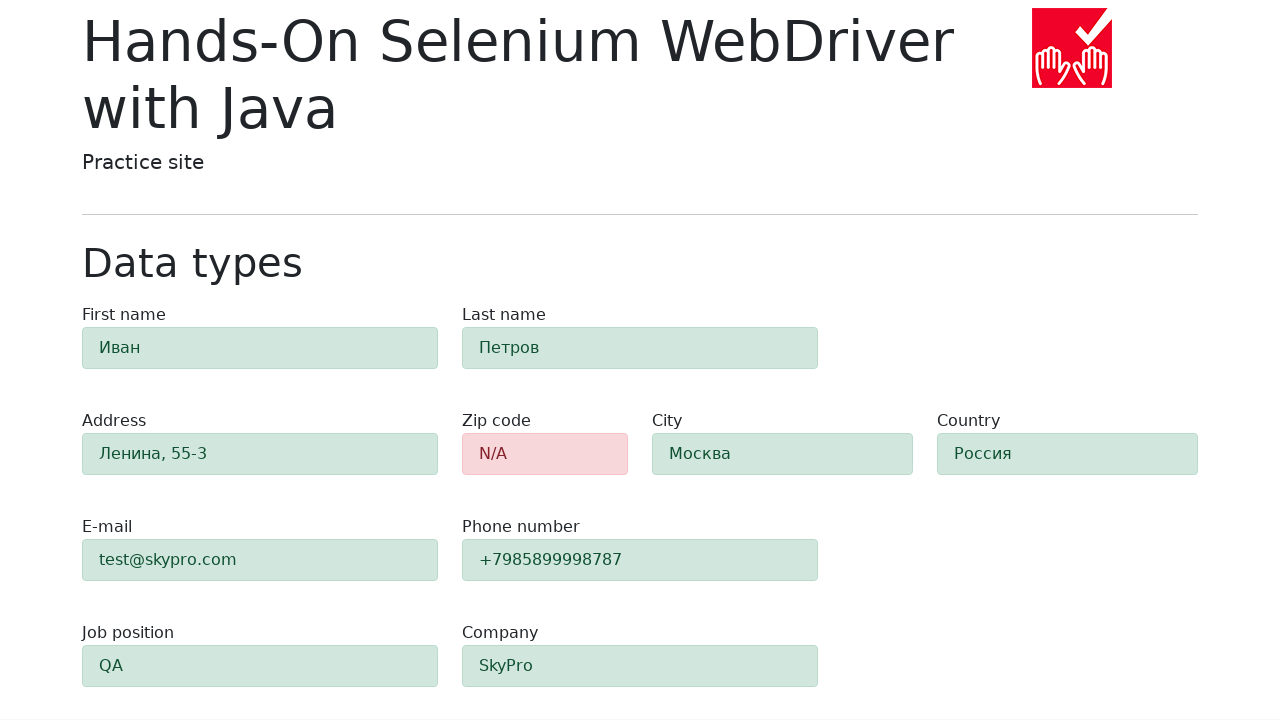

Verified 'first-name' field displays success status
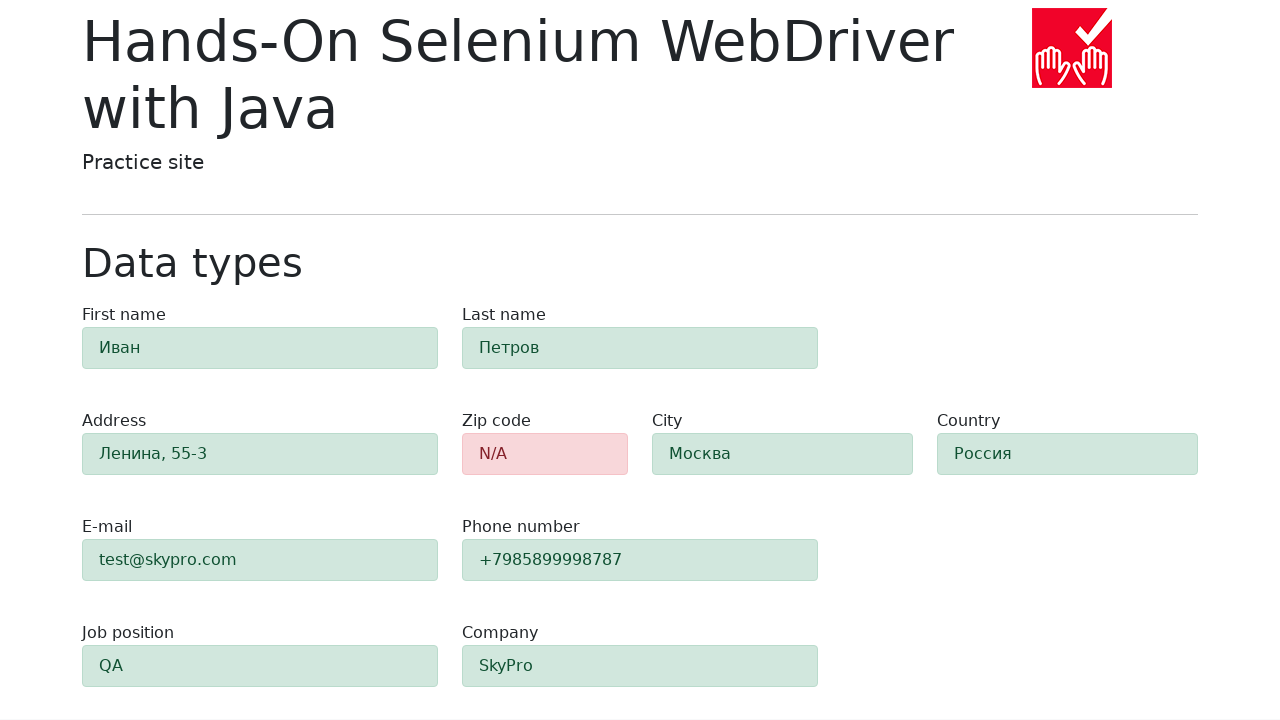

Retrieved 'last-name' field class attribute: 'alert py-2 alert-success'
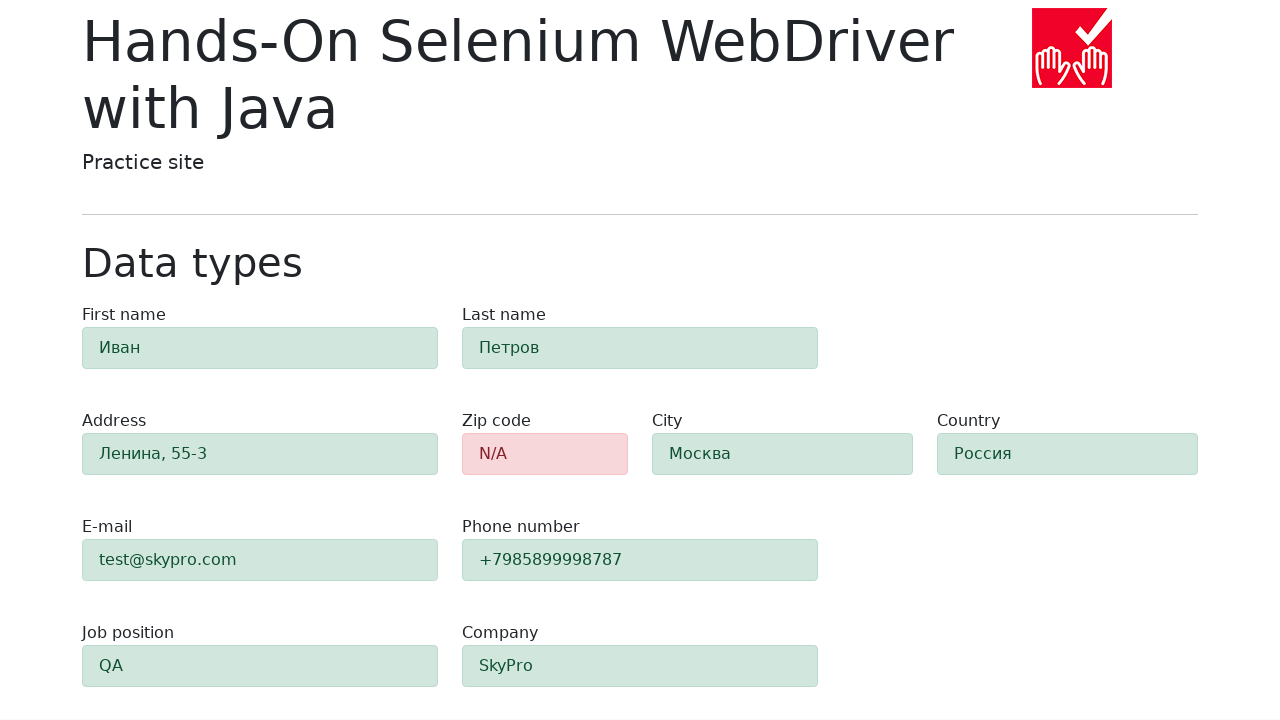

Verified 'last-name' field displays success status
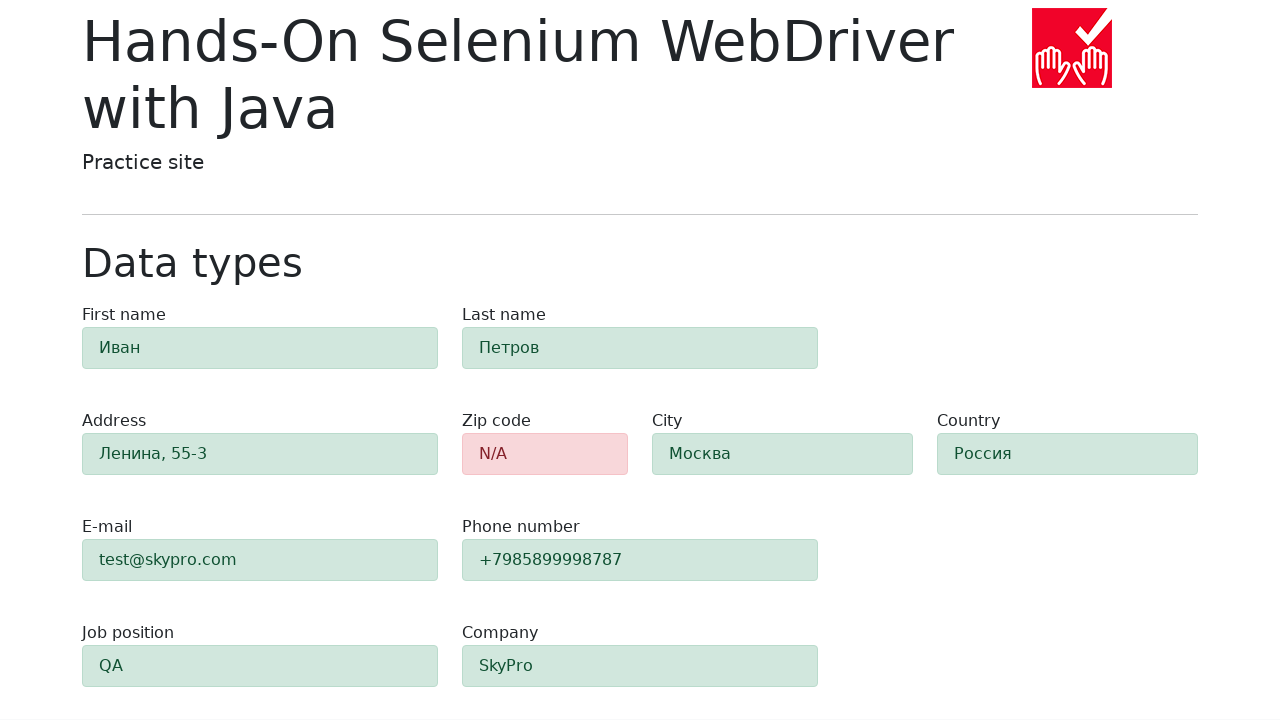

Retrieved 'address' field class attribute: 'alert py-2 alert-success'
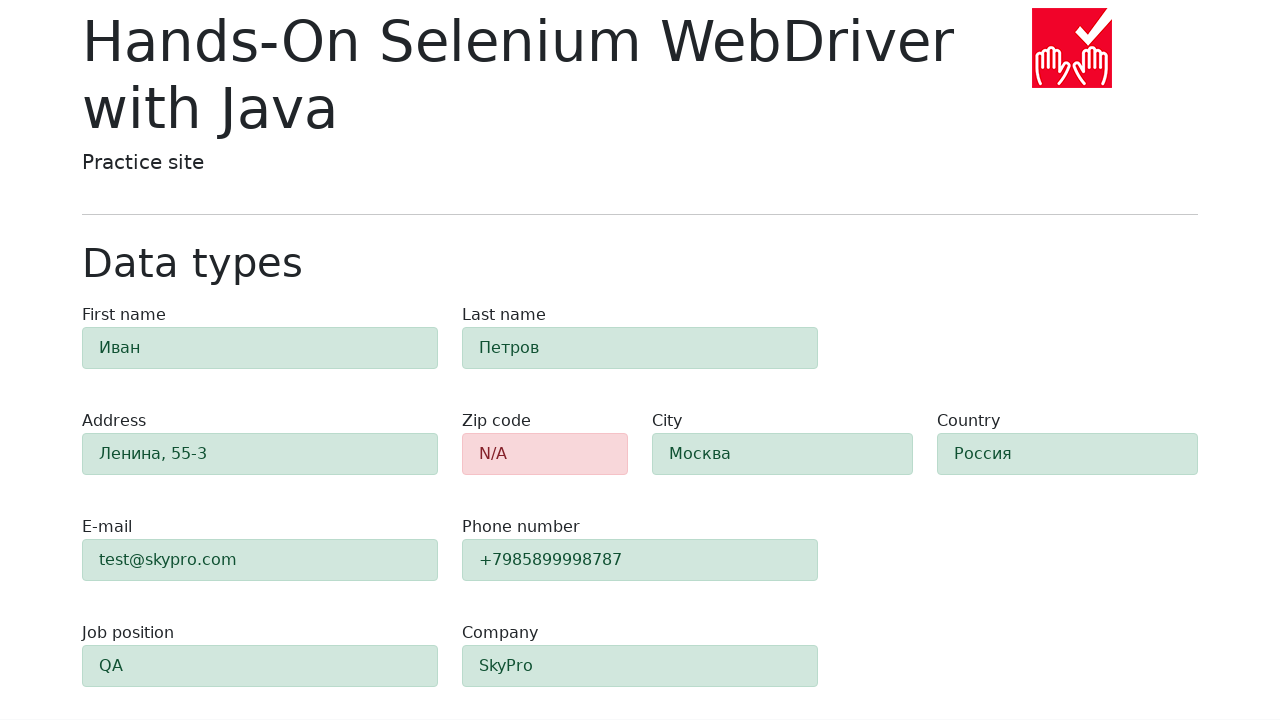

Verified 'address' field displays success status
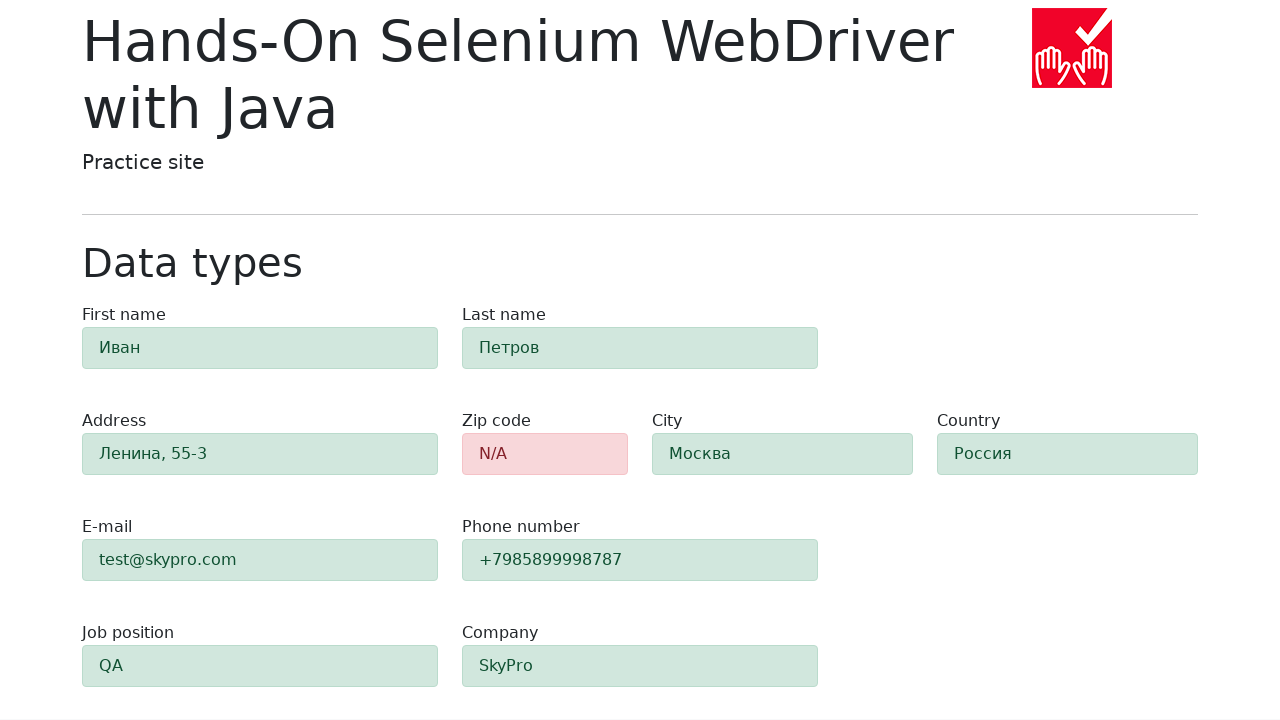

Retrieved 'e-mail' field class attribute: 'alert py-2 alert-success'
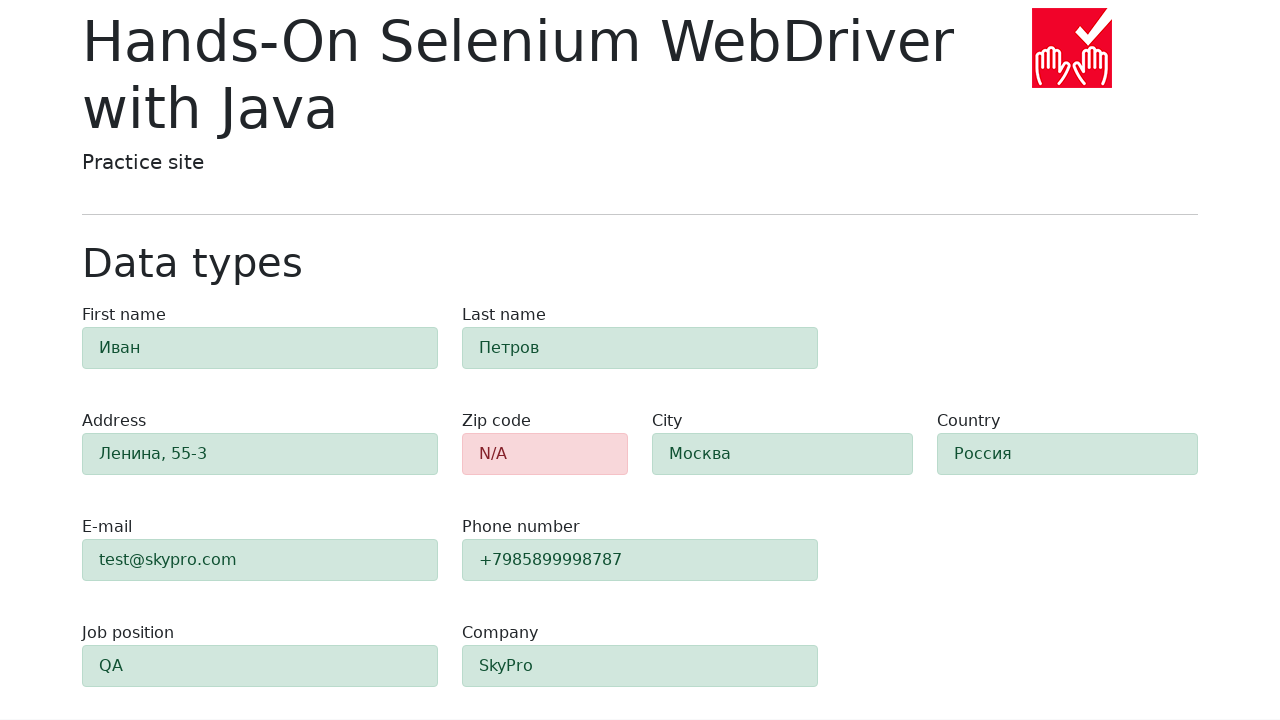

Verified 'e-mail' field displays success status
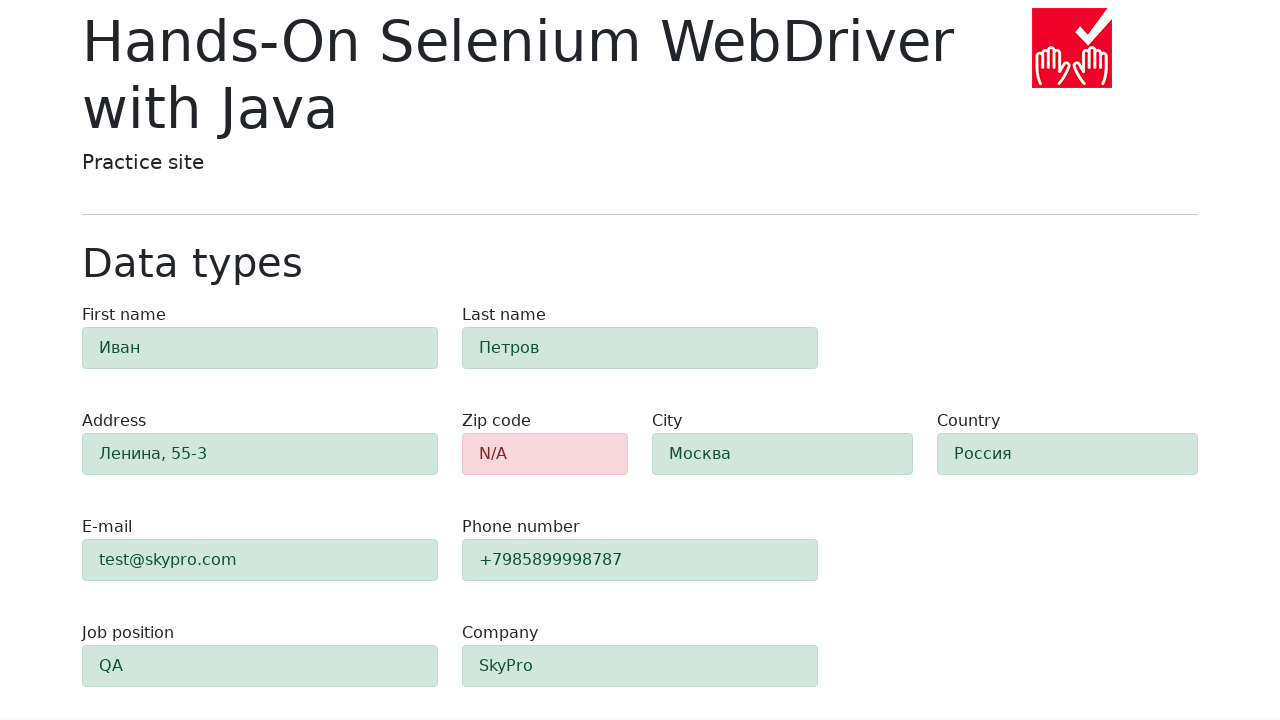

Retrieved 'phone' field class attribute: 'alert py-2 alert-success'
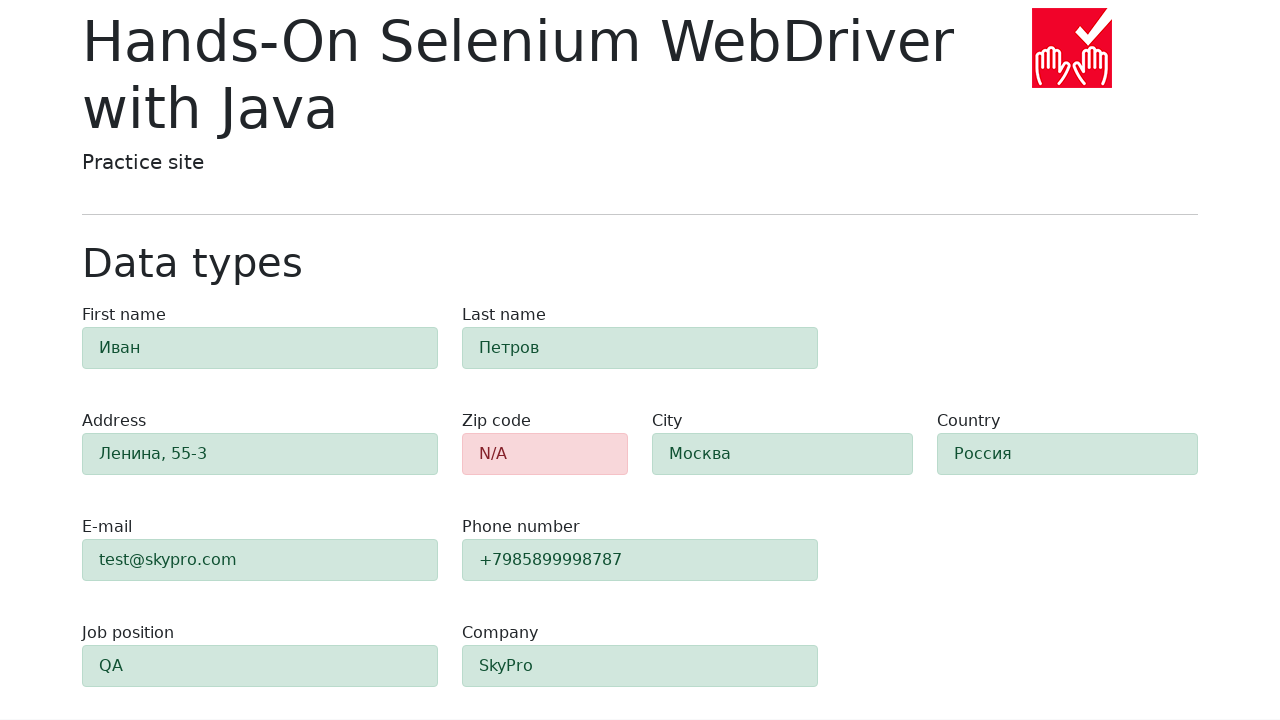

Verified 'phone' field displays success status
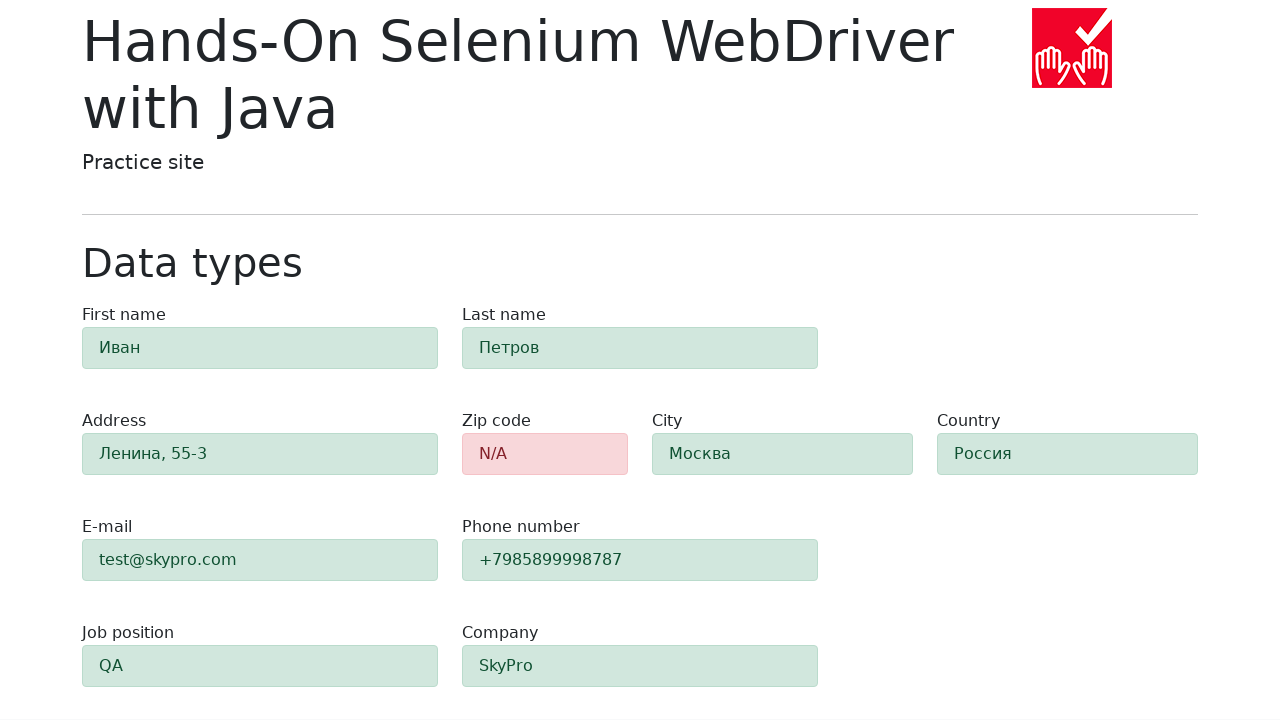

Retrieved 'city' field class attribute: 'alert py-2 alert-success'
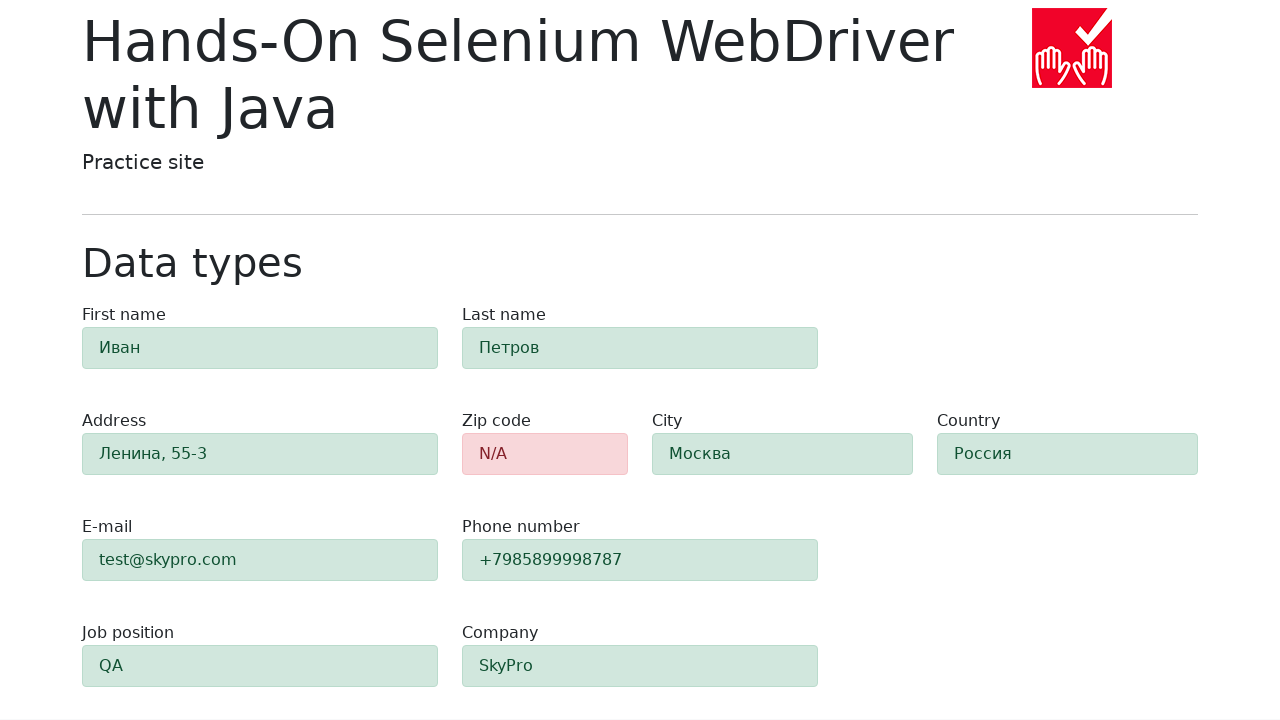

Verified 'city' field displays success status
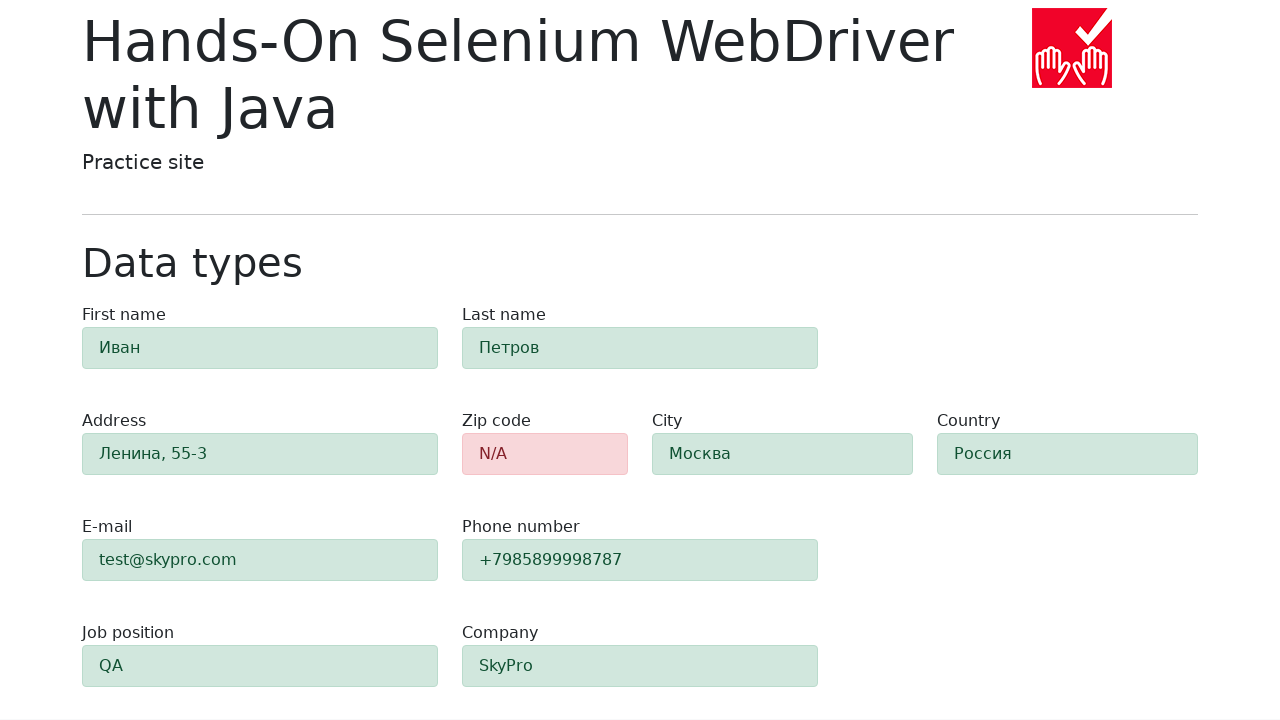

Retrieved 'country' field class attribute: 'alert py-2 alert-success'
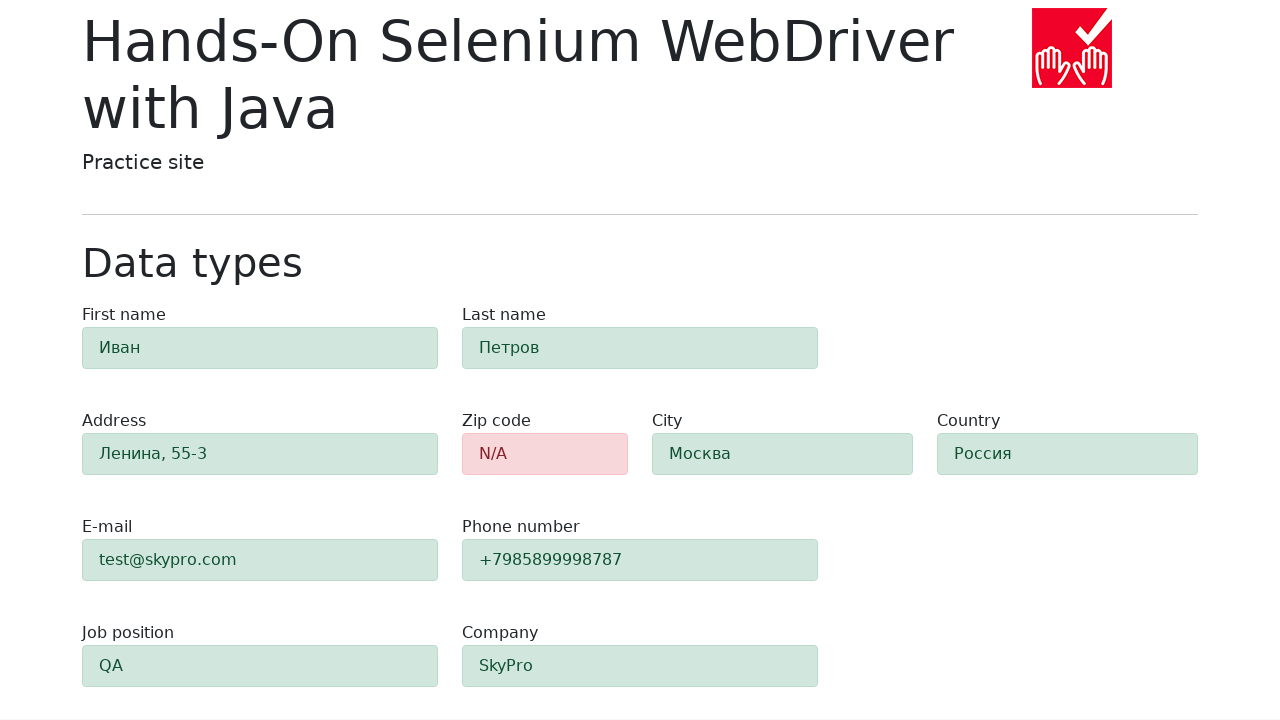

Verified 'country' field displays success status
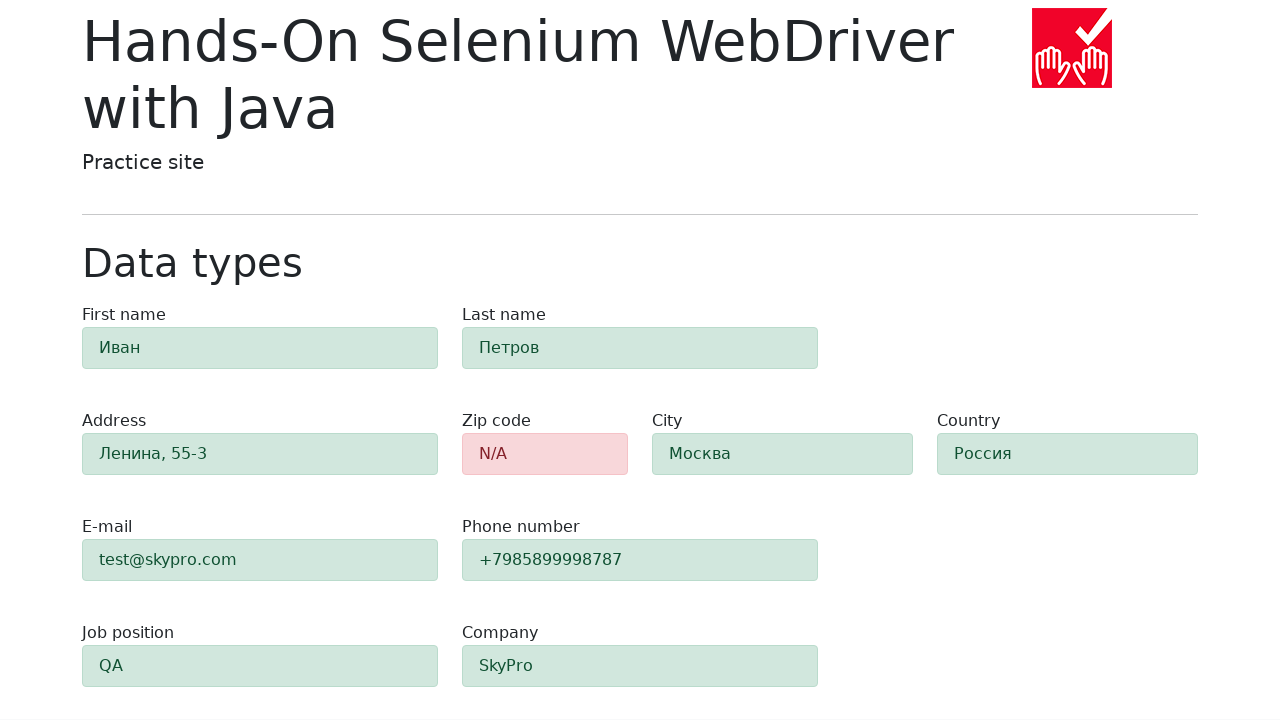

Retrieved 'job-position' field class attribute: 'alert py-2 alert-success'
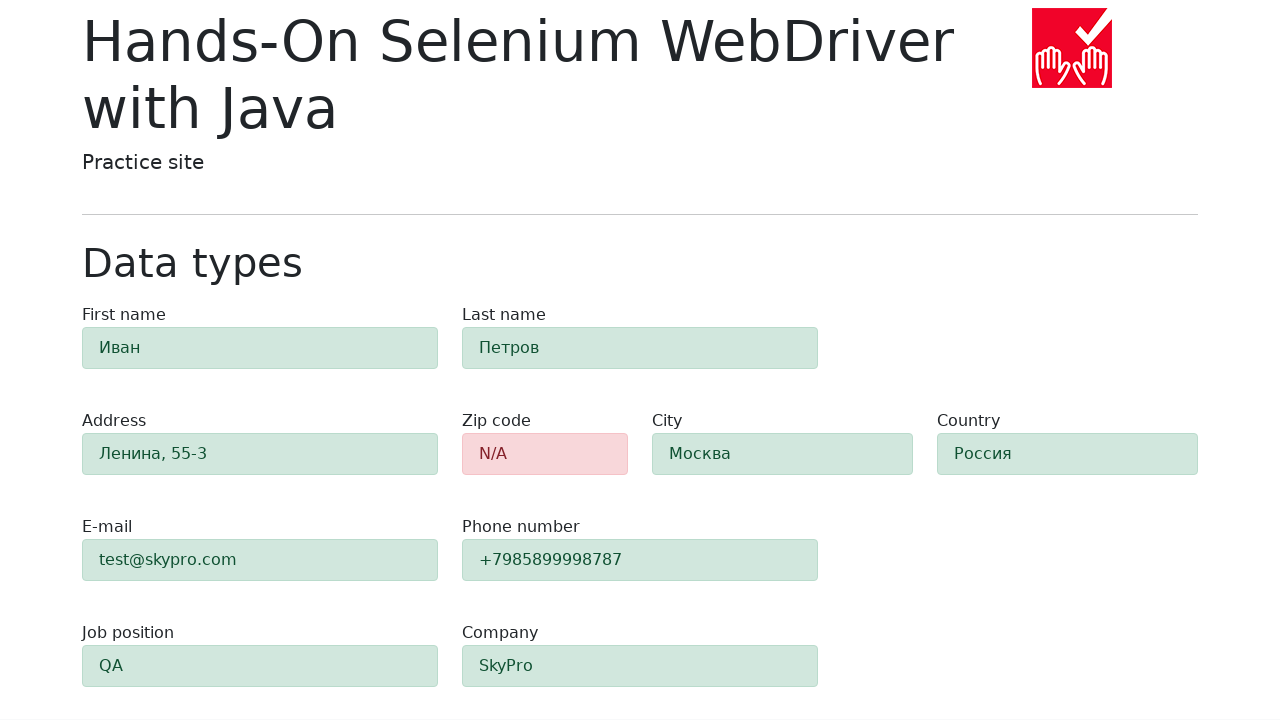

Verified 'job-position' field displays success status
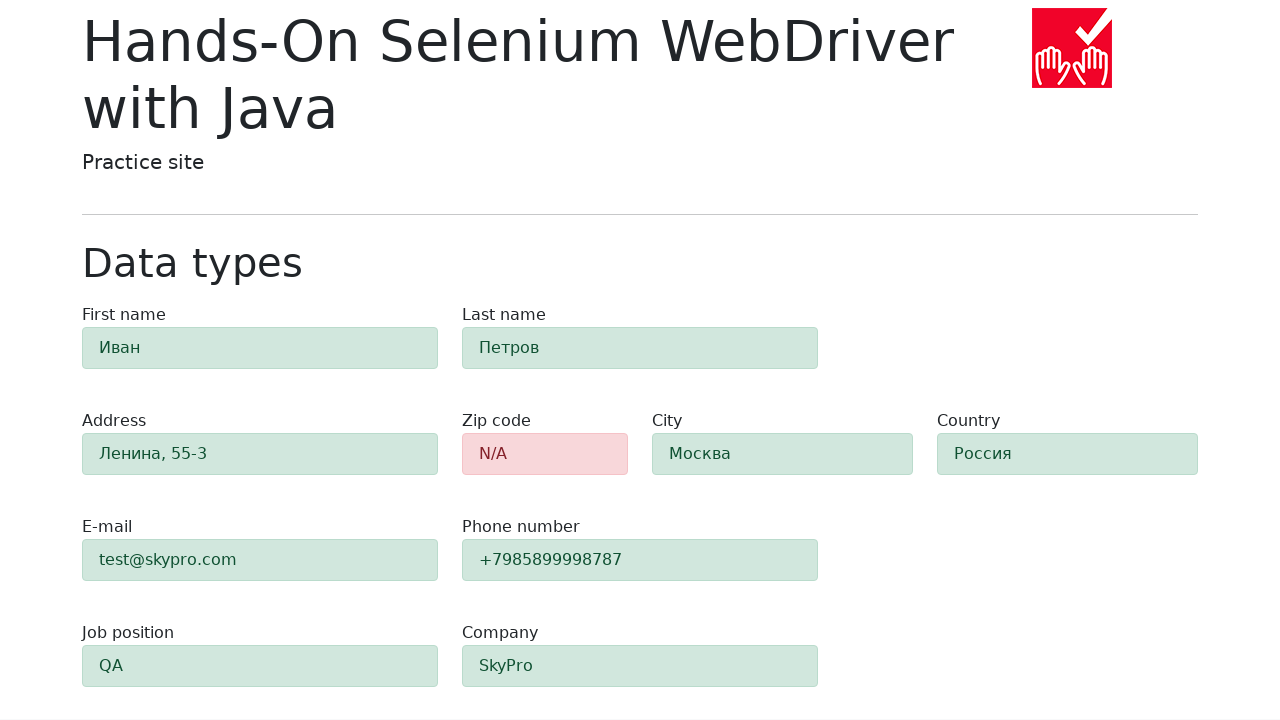

Retrieved 'company' field class attribute: 'alert py-2 alert-success'
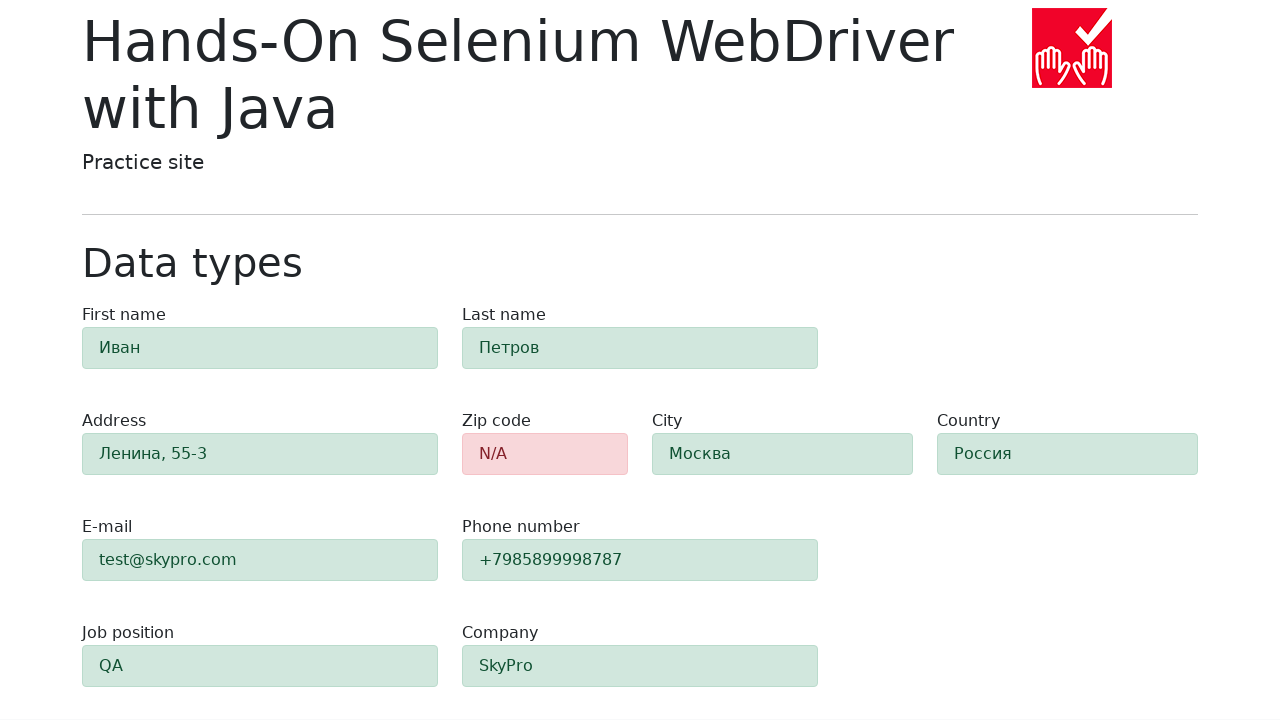

Verified 'company' field displays success status
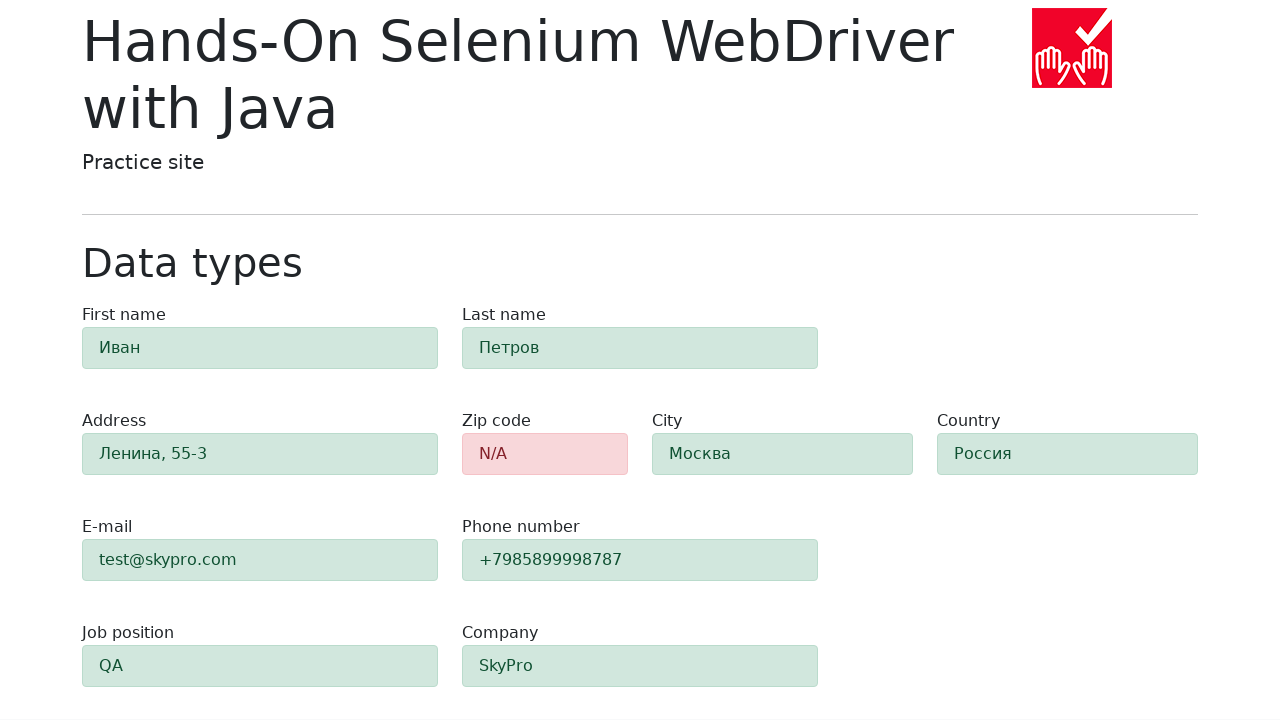

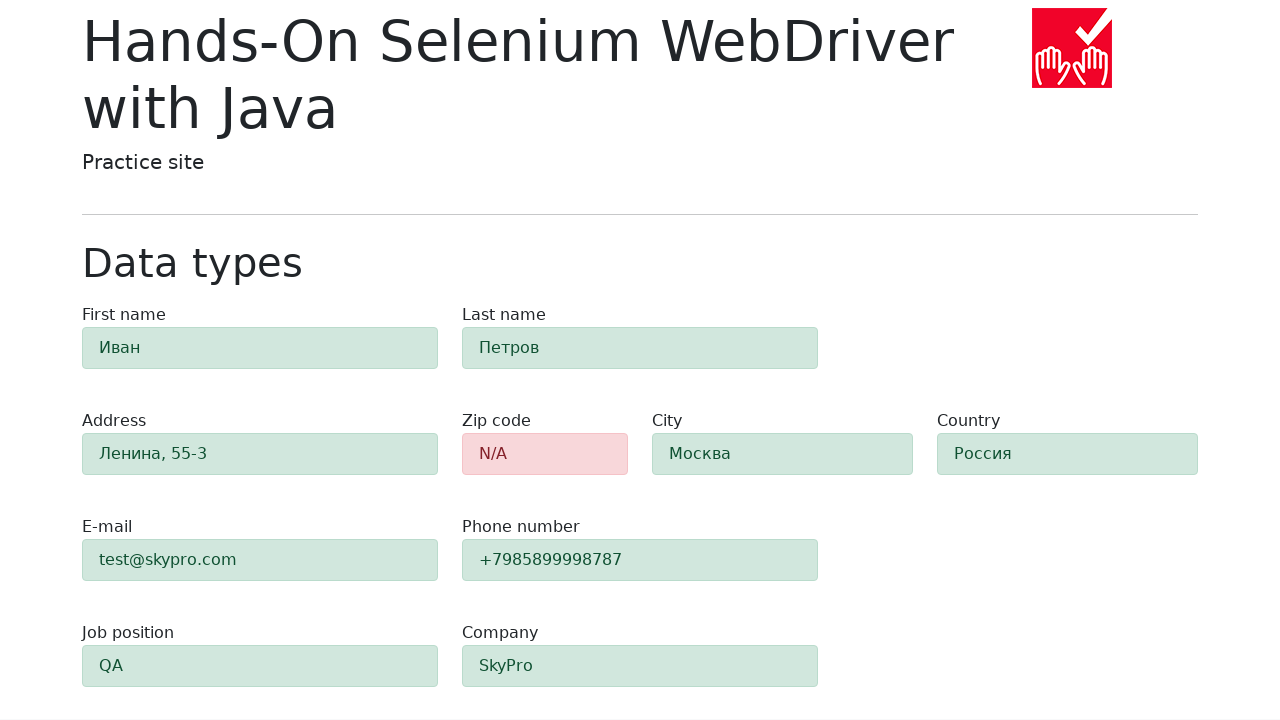